Tests auto-suggestion dropdown functionality by typing partial text and selecting a matching option from the suggestions

Starting URL: https://rahulshettyacademy.com/dropdownsPractise/

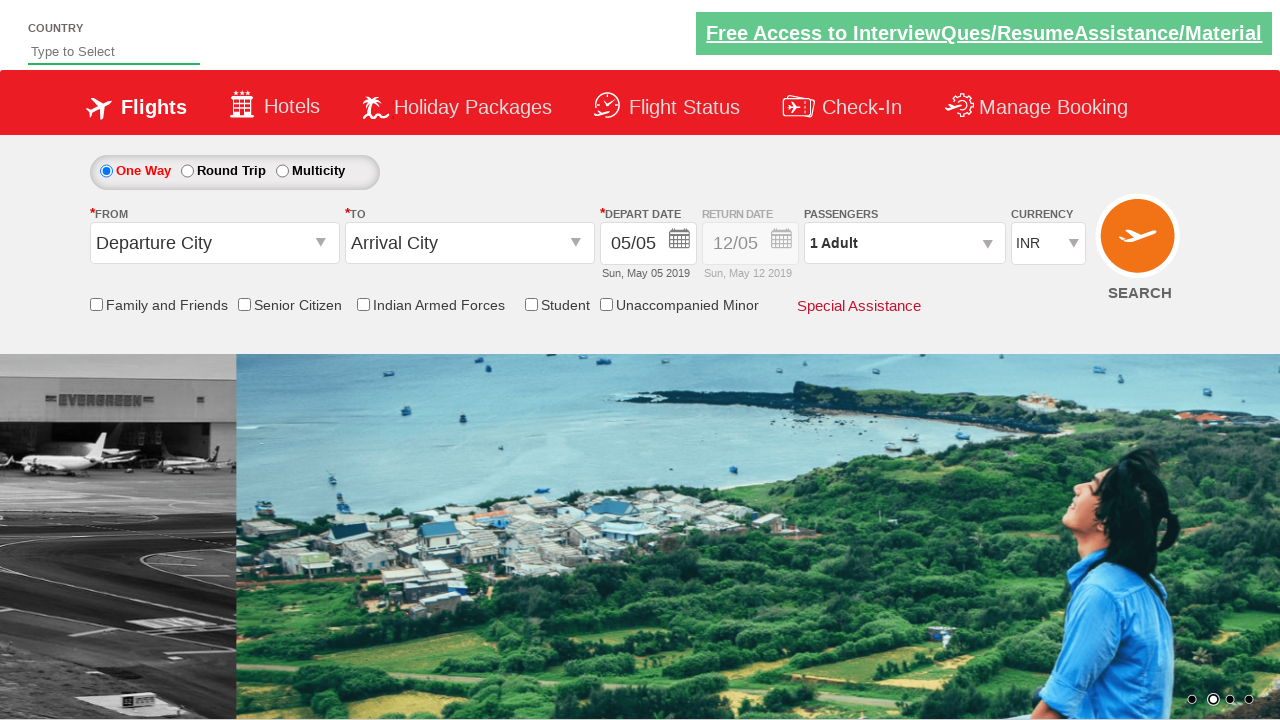

Navigated to the dropdowns practice page
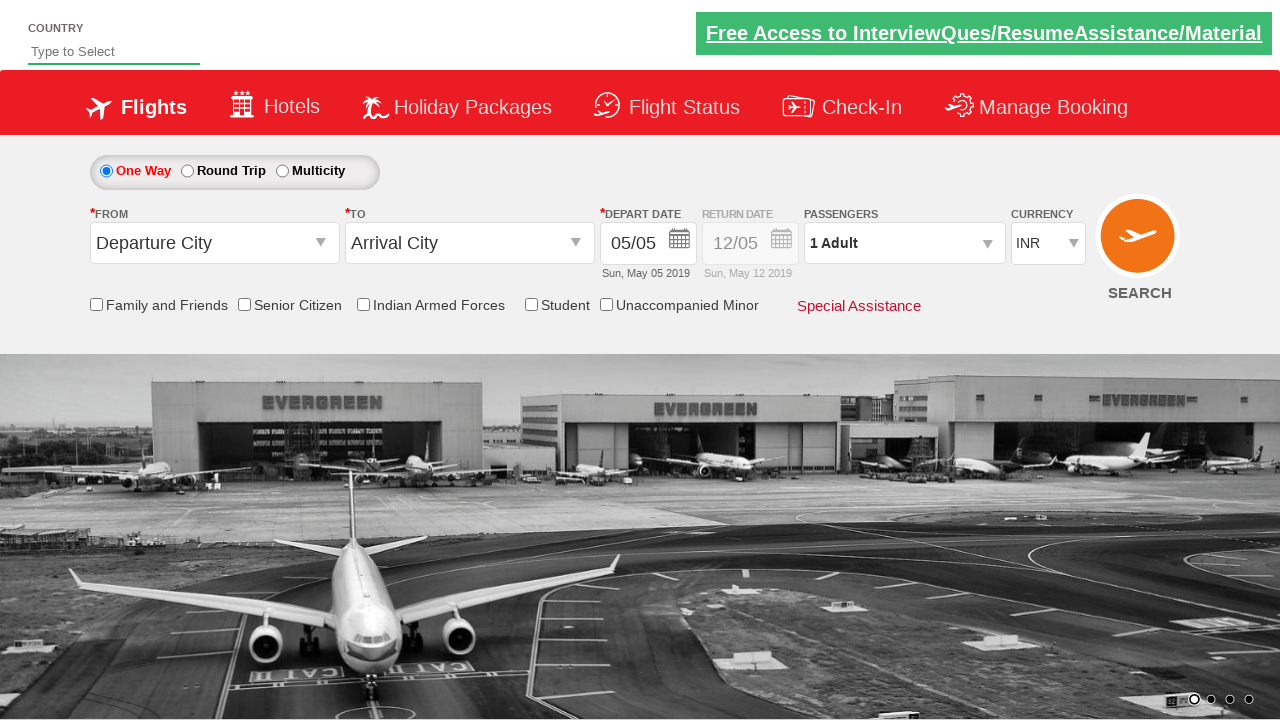

Typed 'ind' into the autosuggest field on #autosuggest
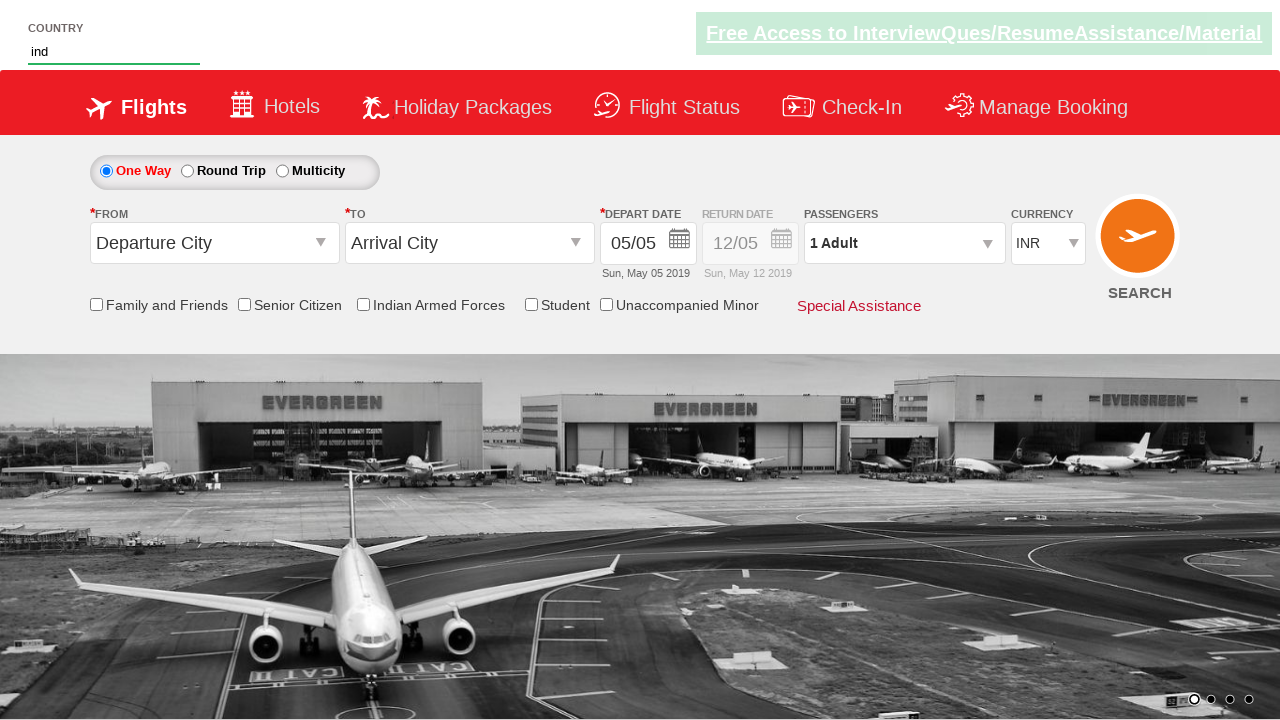

Auto-suggestion dropdown appeared with matching options
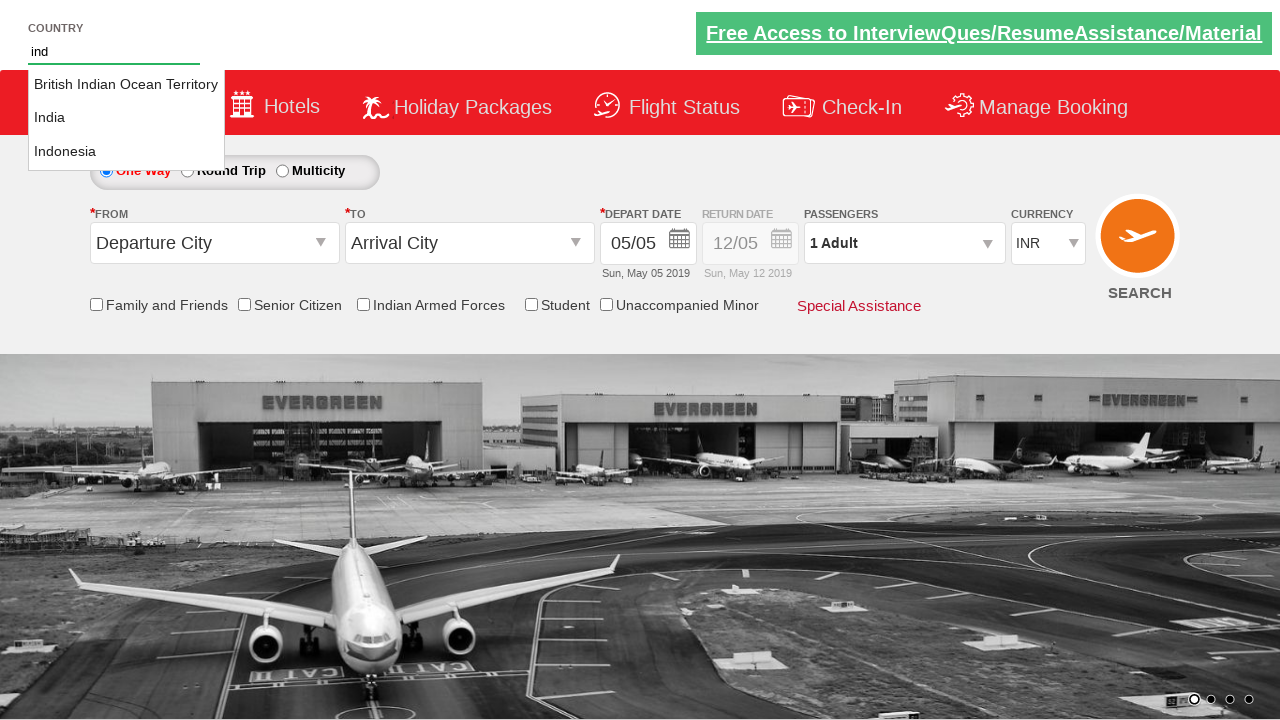

Retrieved all suggestion items from the dropdown
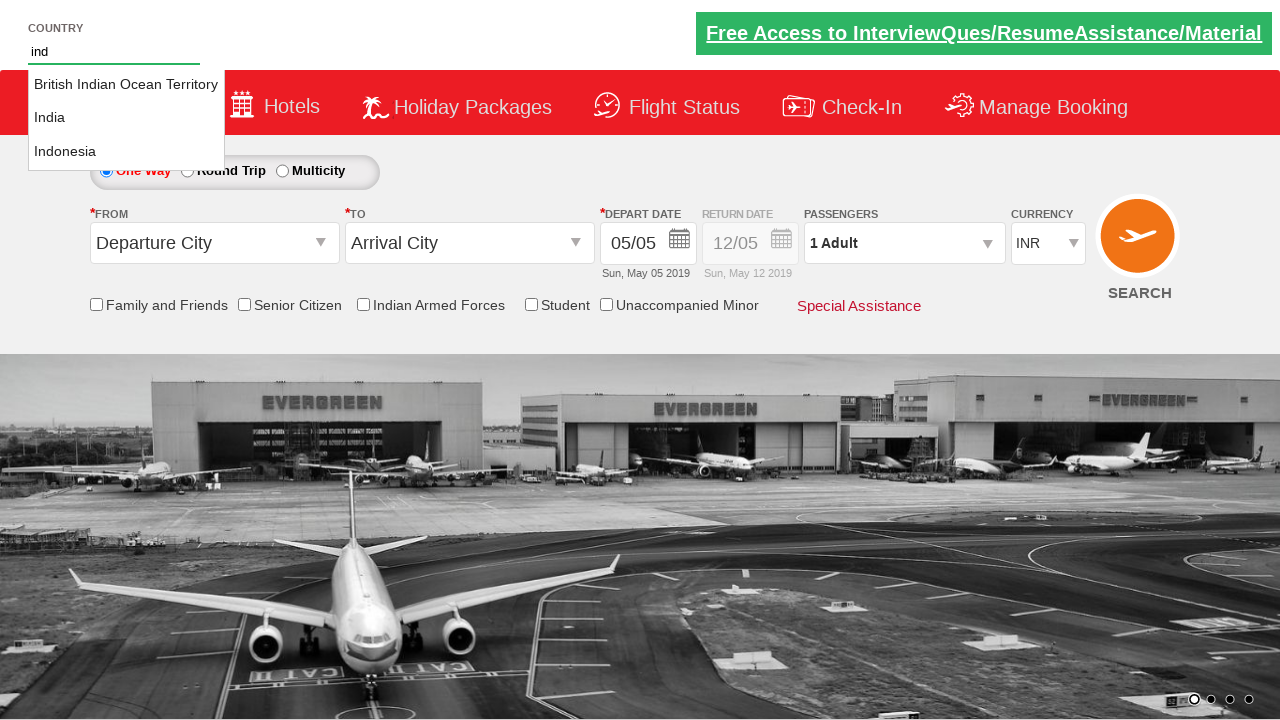

Selected 'India' from the auto-suggestion dropdown at (126, 118) on li.ui-menu-item a >> nth=1
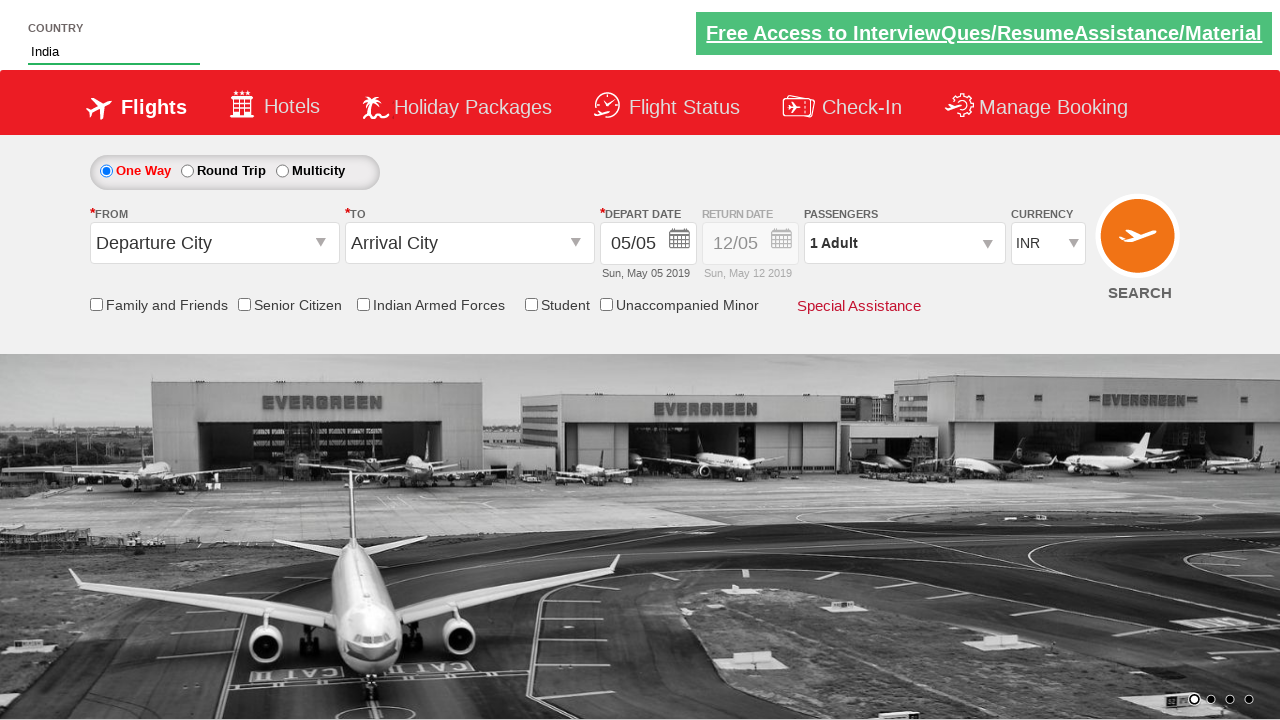

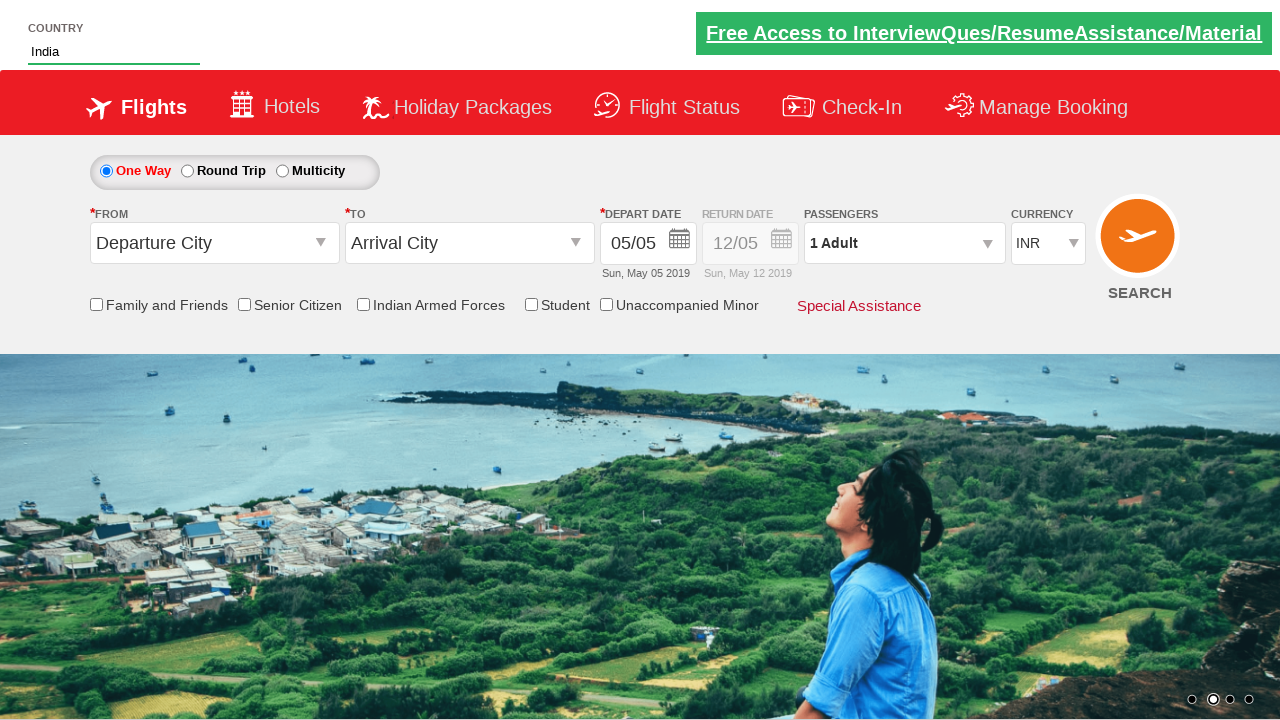